Tests shoe size checker with a valid size (40) and verifies the success message indicates the size is available

Starting URL: https://lm.skillbox.cc/qa_tester/module03/practice1/

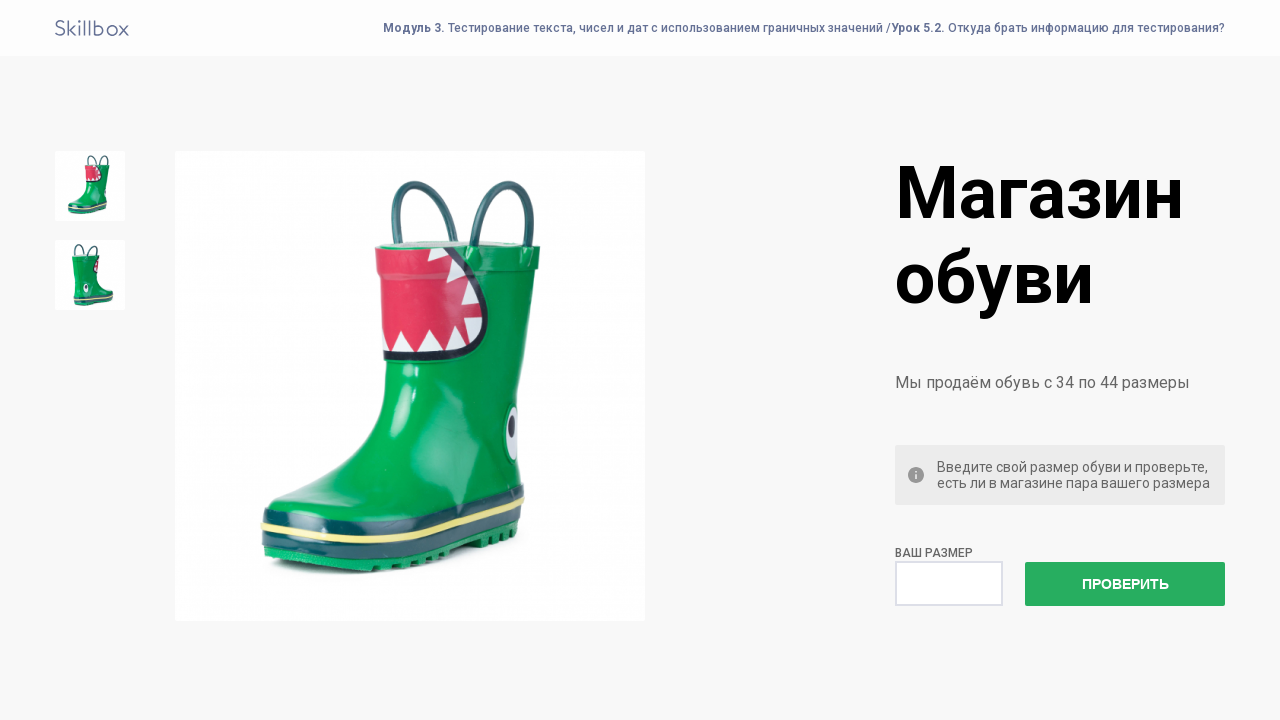

Filled shoe size check field with '40' on input[name='check']
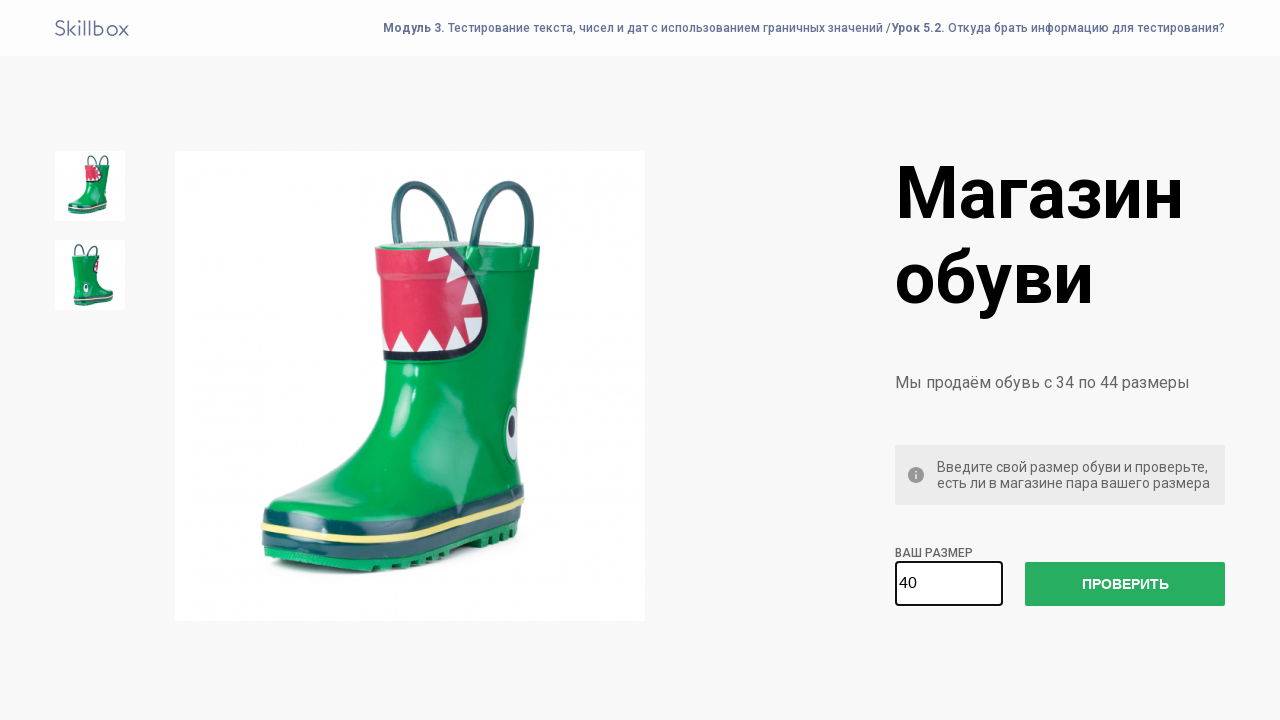

Clicked check size button at (1125, 584) on #check-size-button
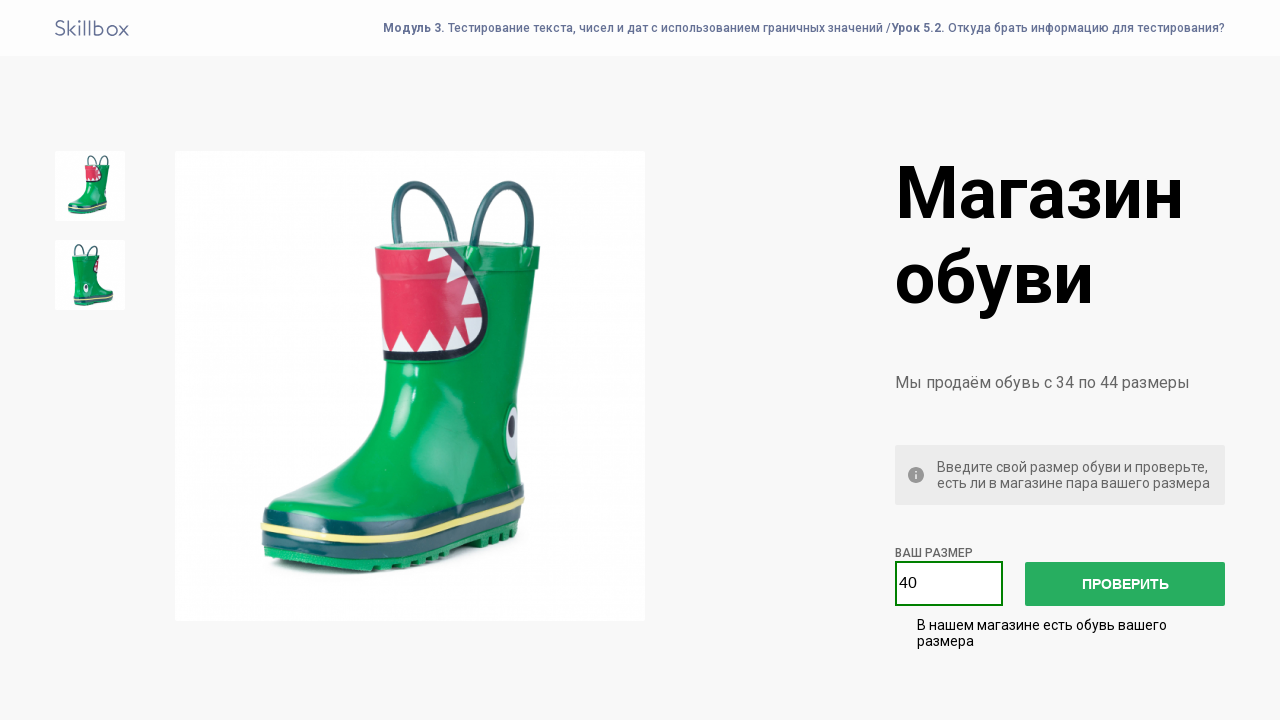

Result message appeared with size availability status
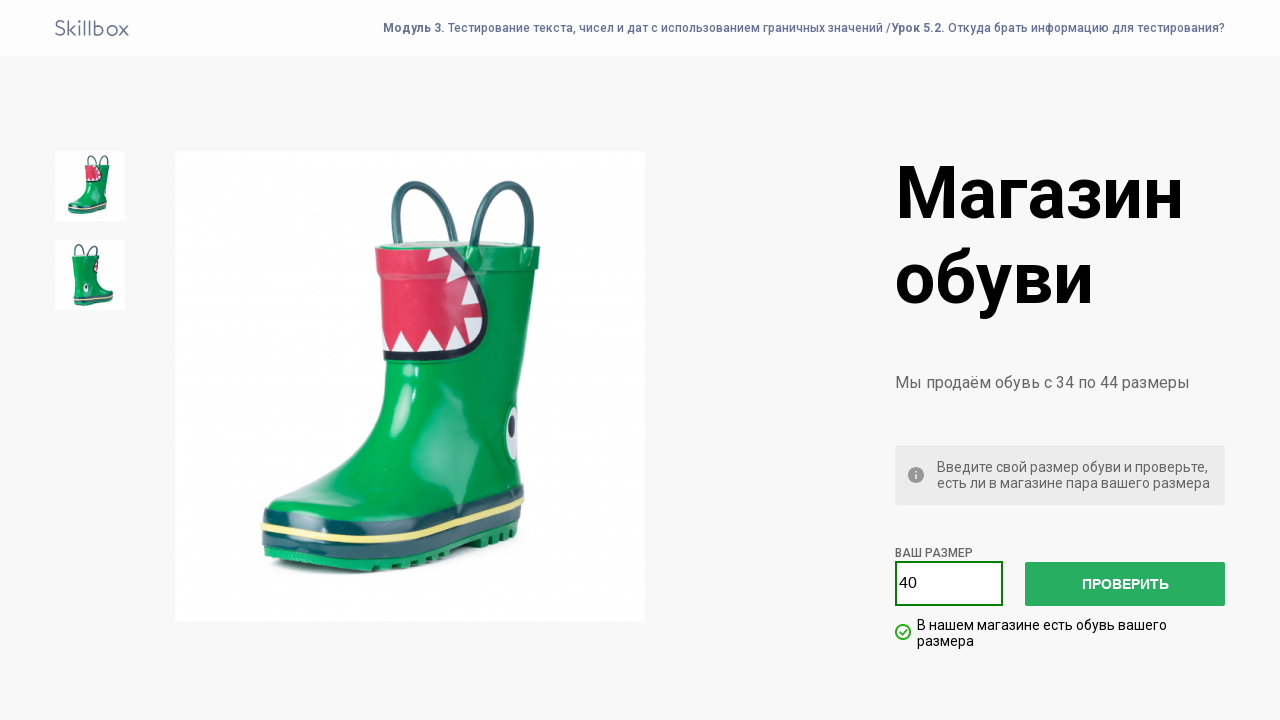

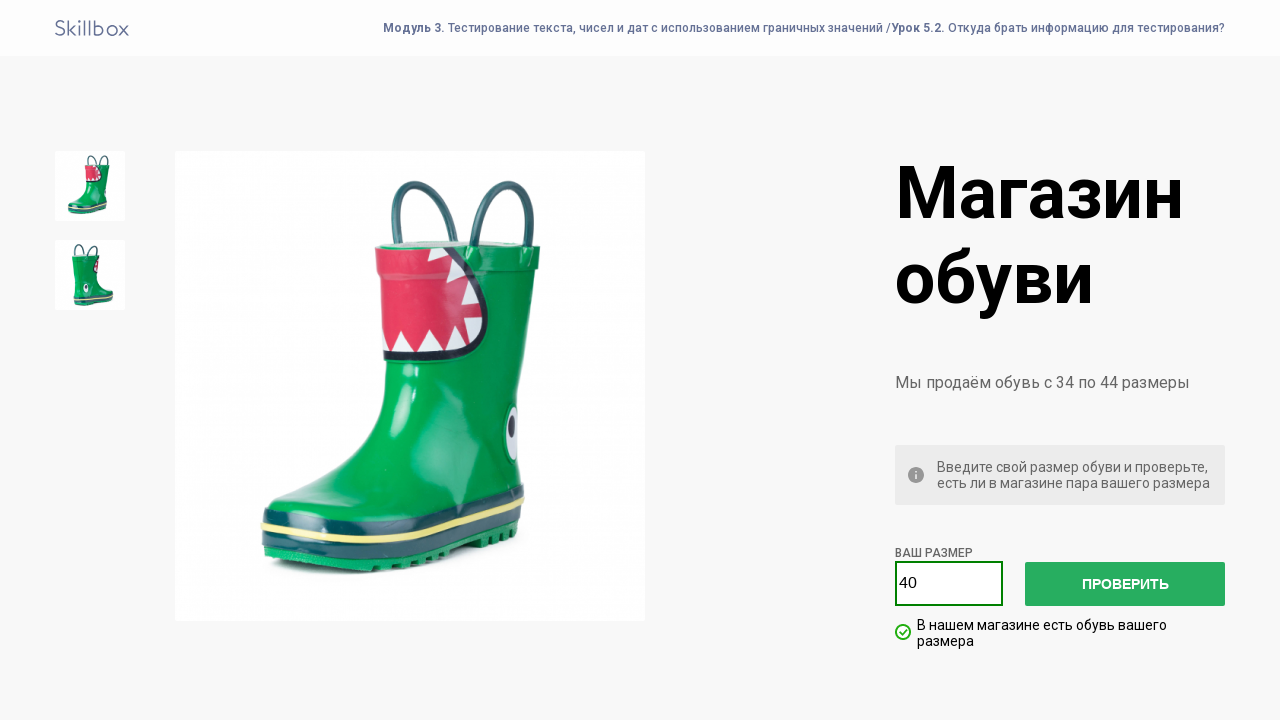